Tests dynamic content page by navigating to it

Starting URL: http://the-internet.herokuapp.com/dynamic_content

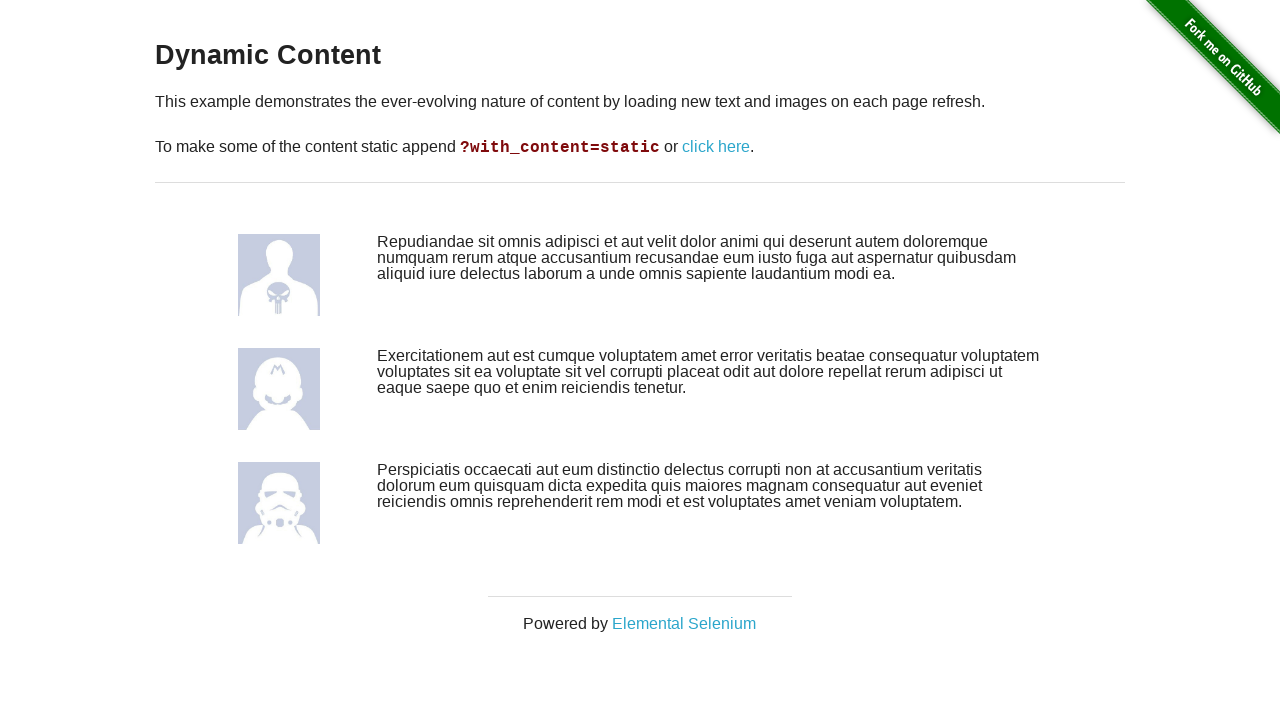

Navigated to dynamic content page
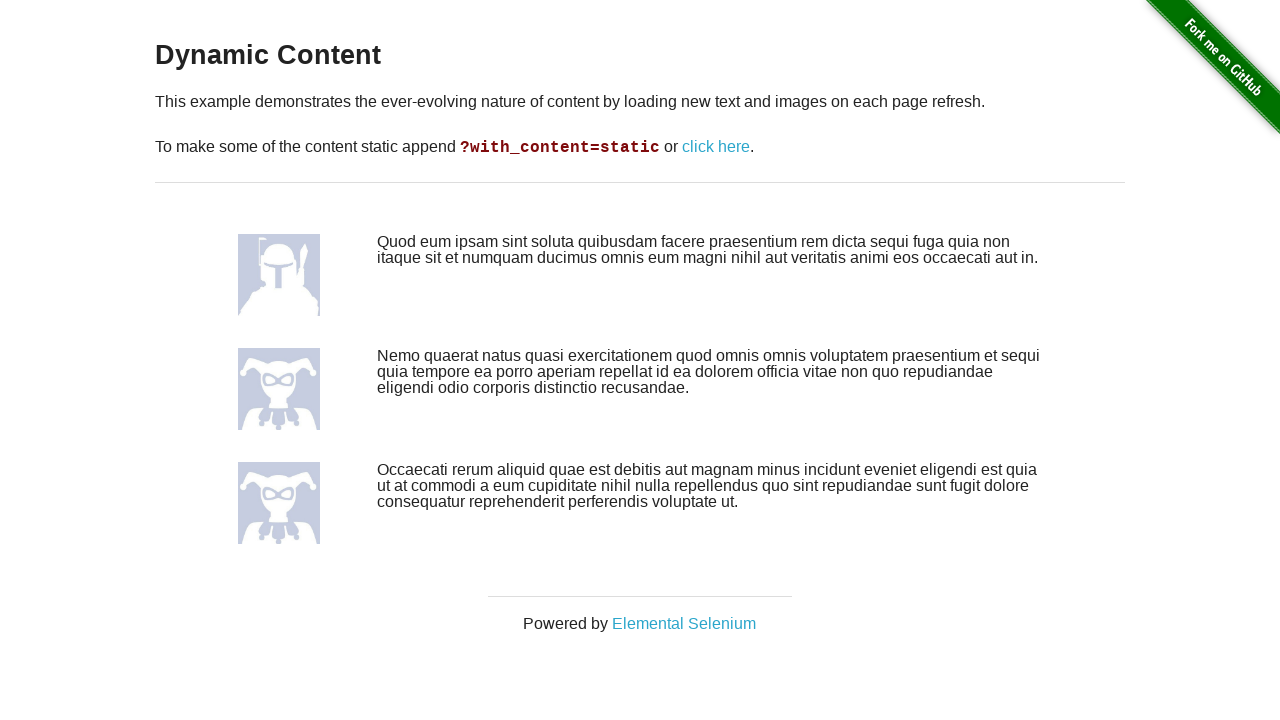

Dynamic content loaded successfully
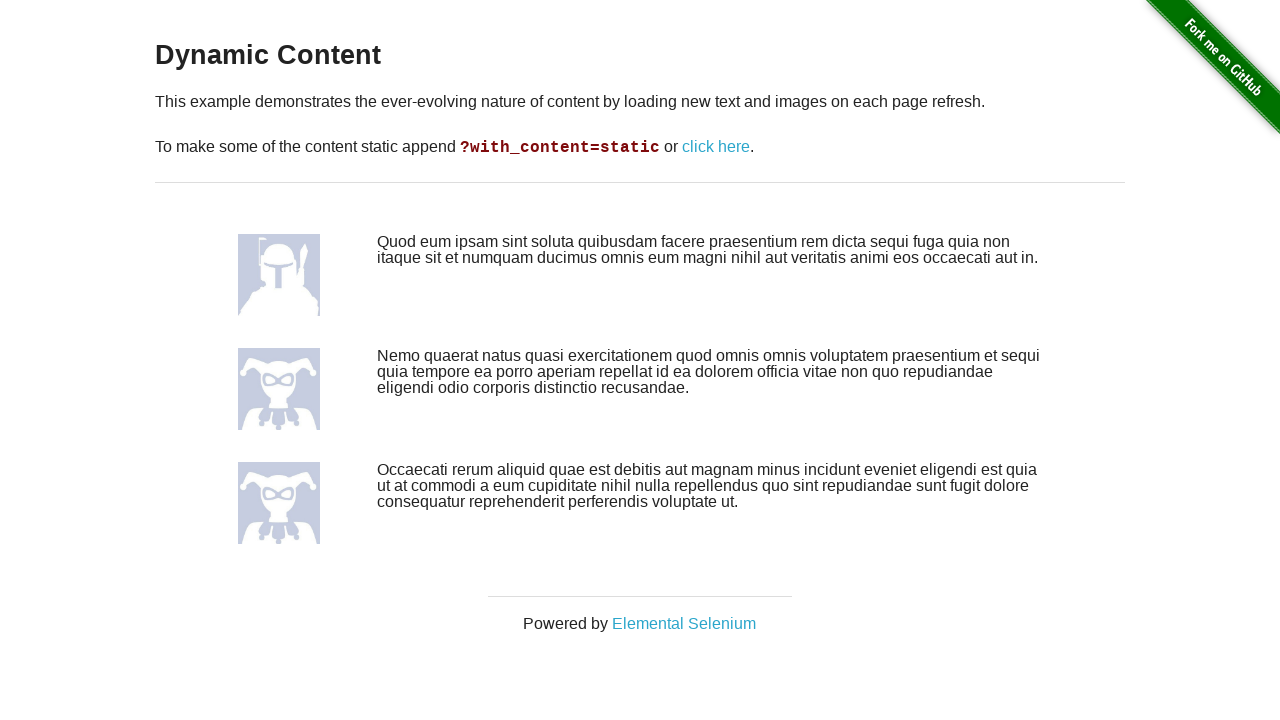

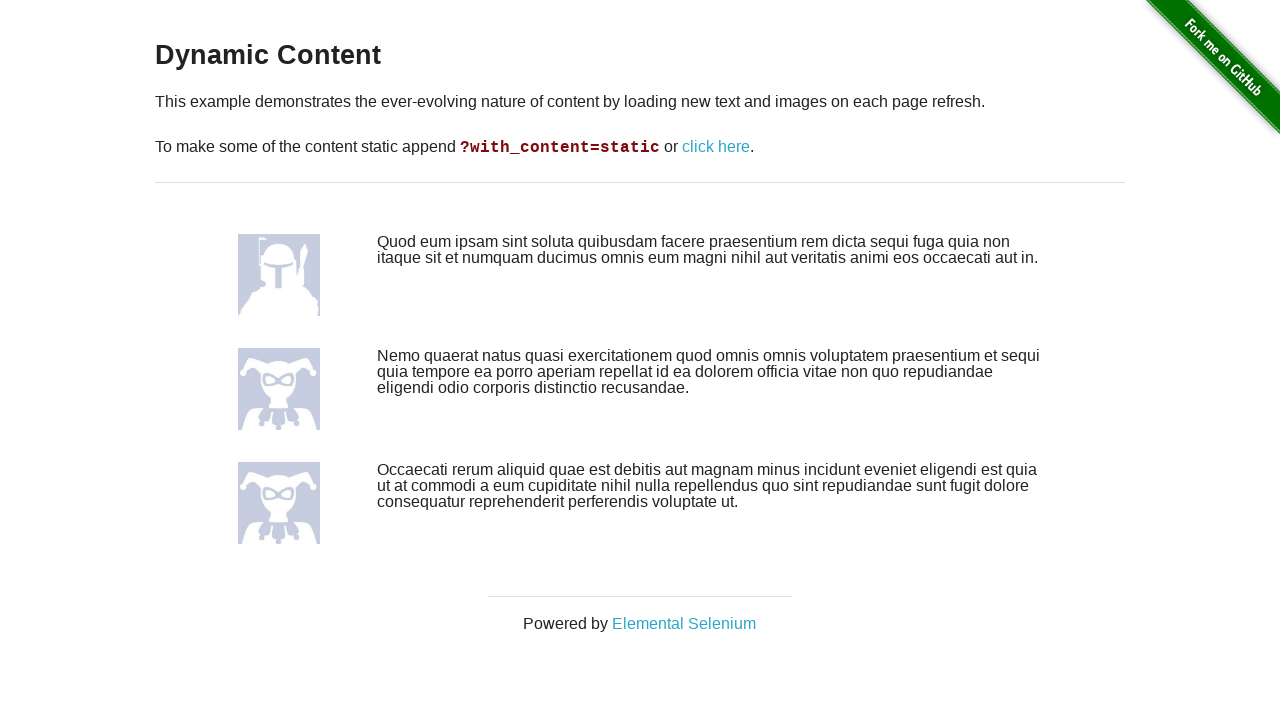